Tests pagination functionality by clicking through all pages in the pagination control and verifying table content updates on each page.

Starting URL: https://testautomationpractice.blogspot.com/

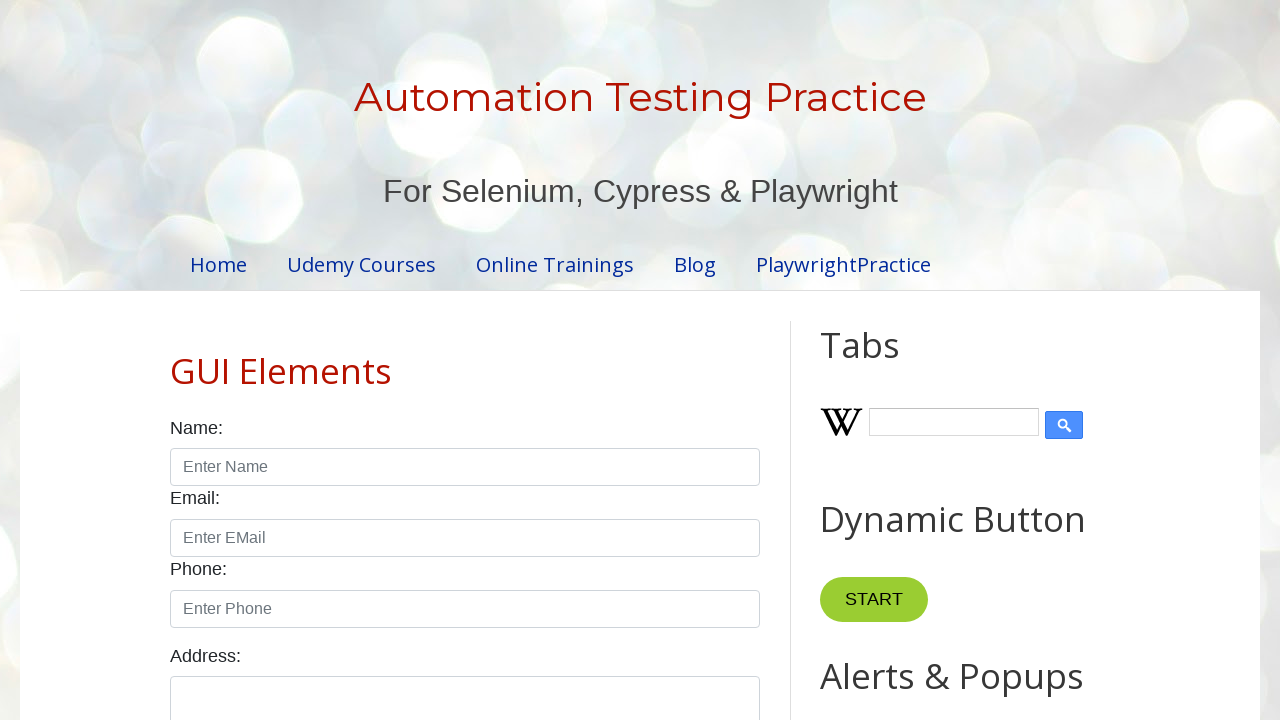

Product table located and loaded
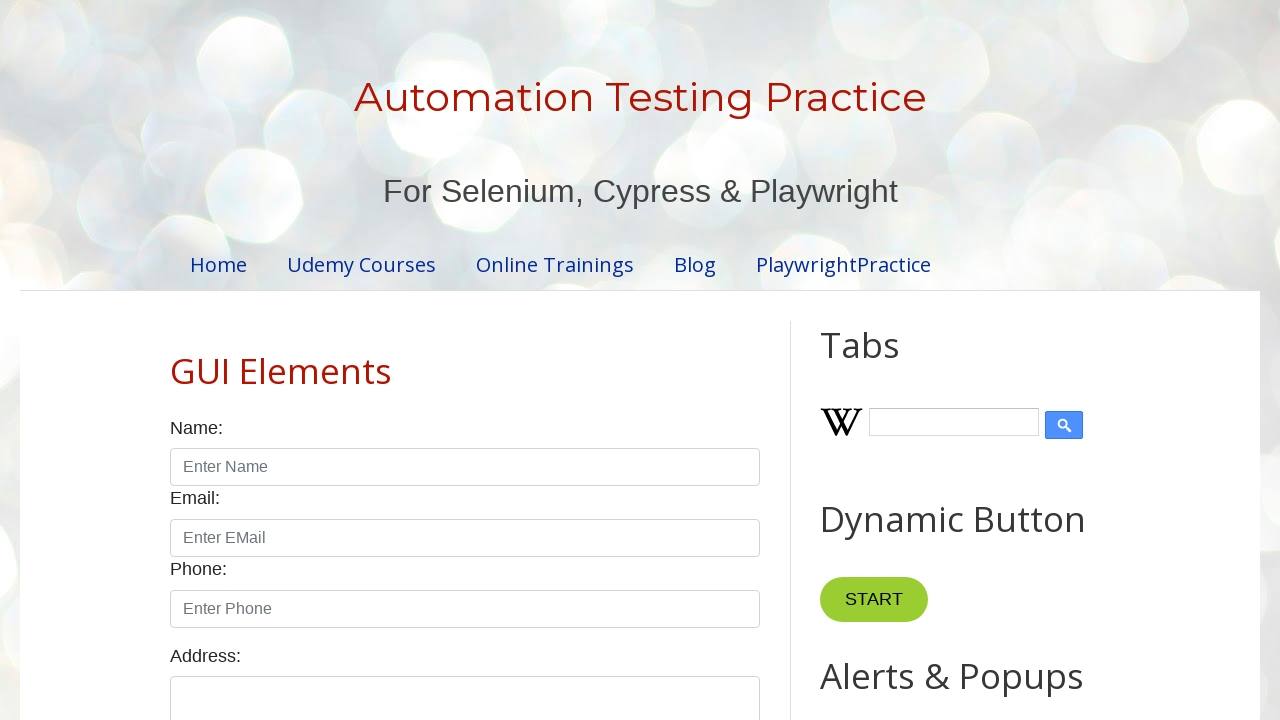

Found 4 pagination links
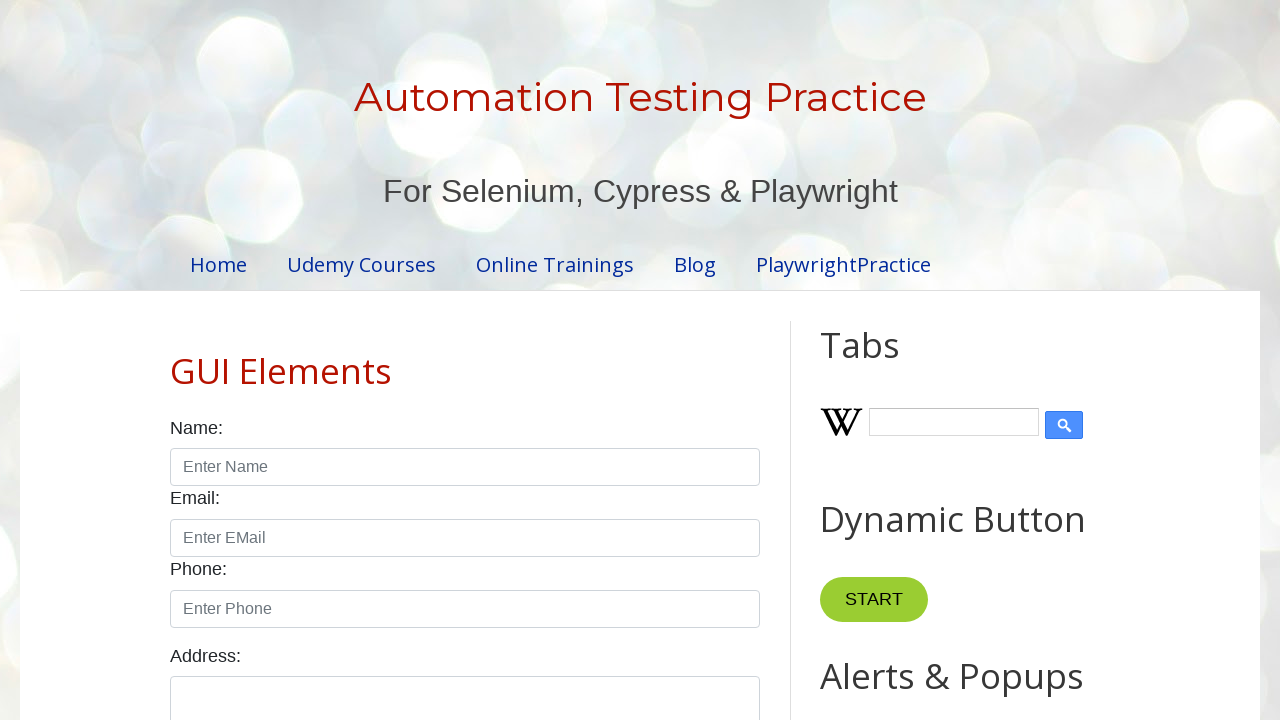

Verified 5 table rows are visible on page 1
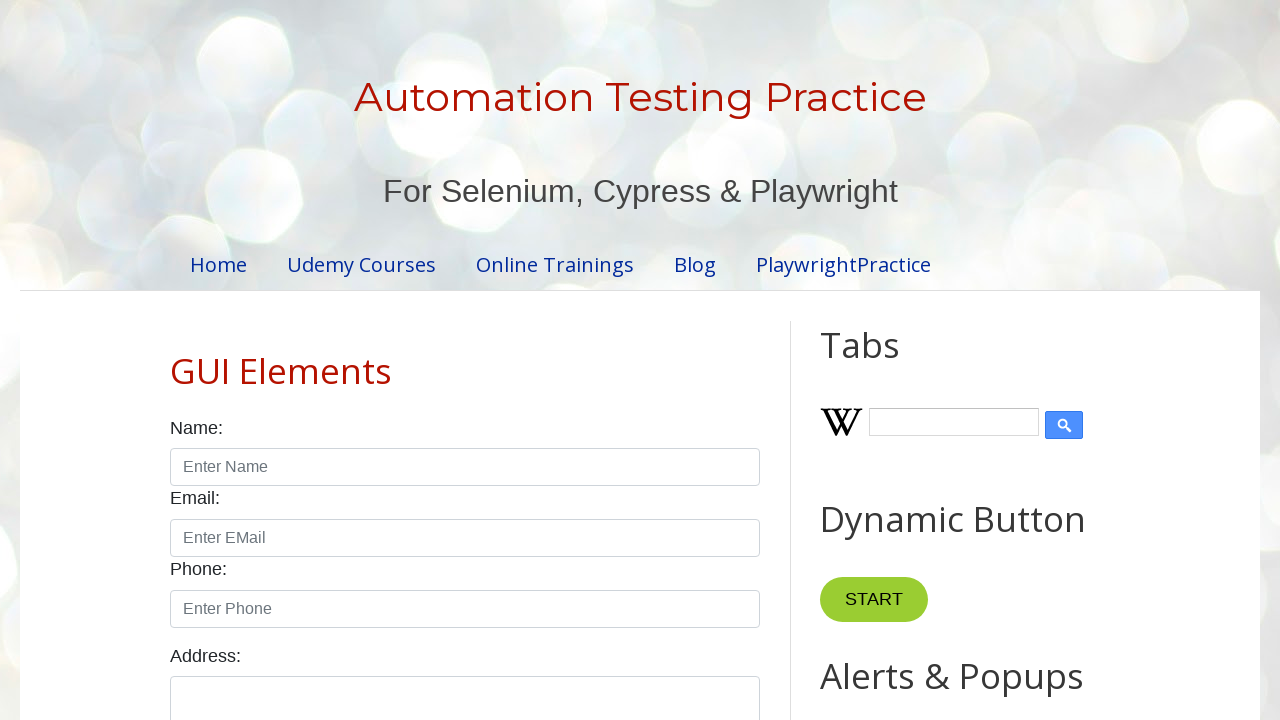

Clicked pagination link to page 2 at (456, 361) on #pagination li a >> nth=1
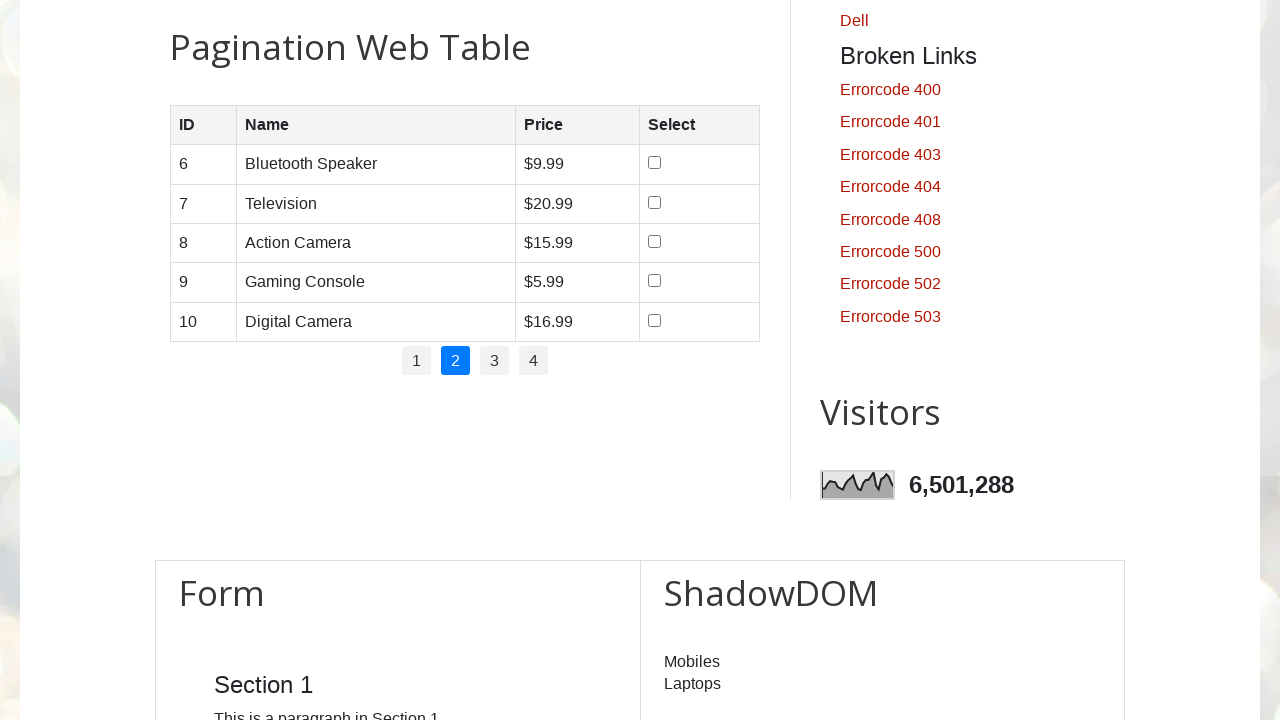

Waited for table content to update on page 2
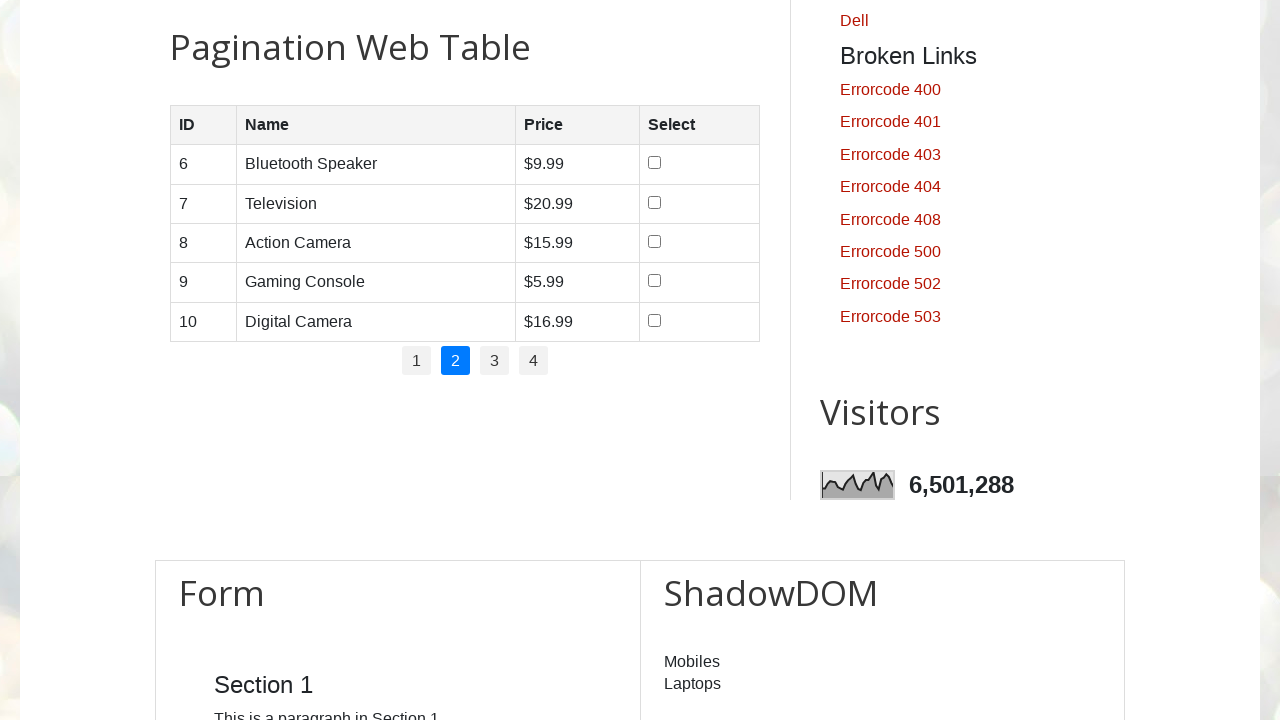

Verified 5 table rows are visible on page 2
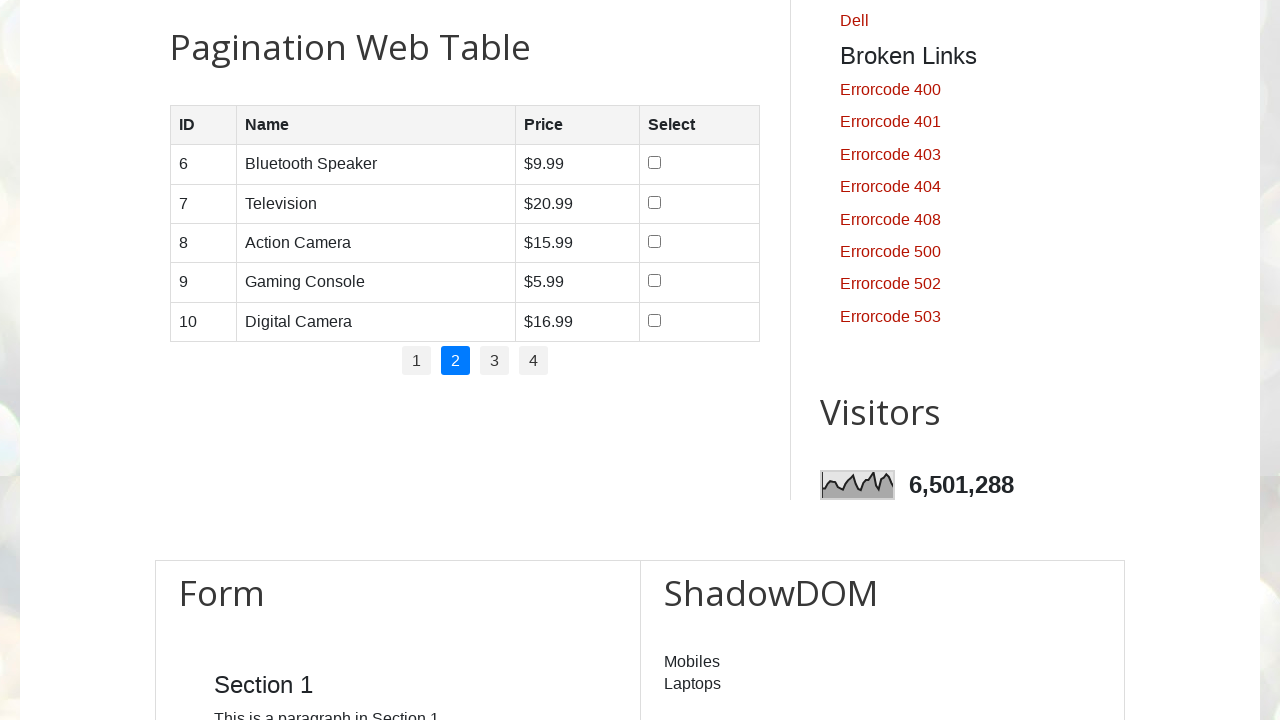

Clicked pagination link to page 3 at (494, 361) on #pagination li a >> nth=2
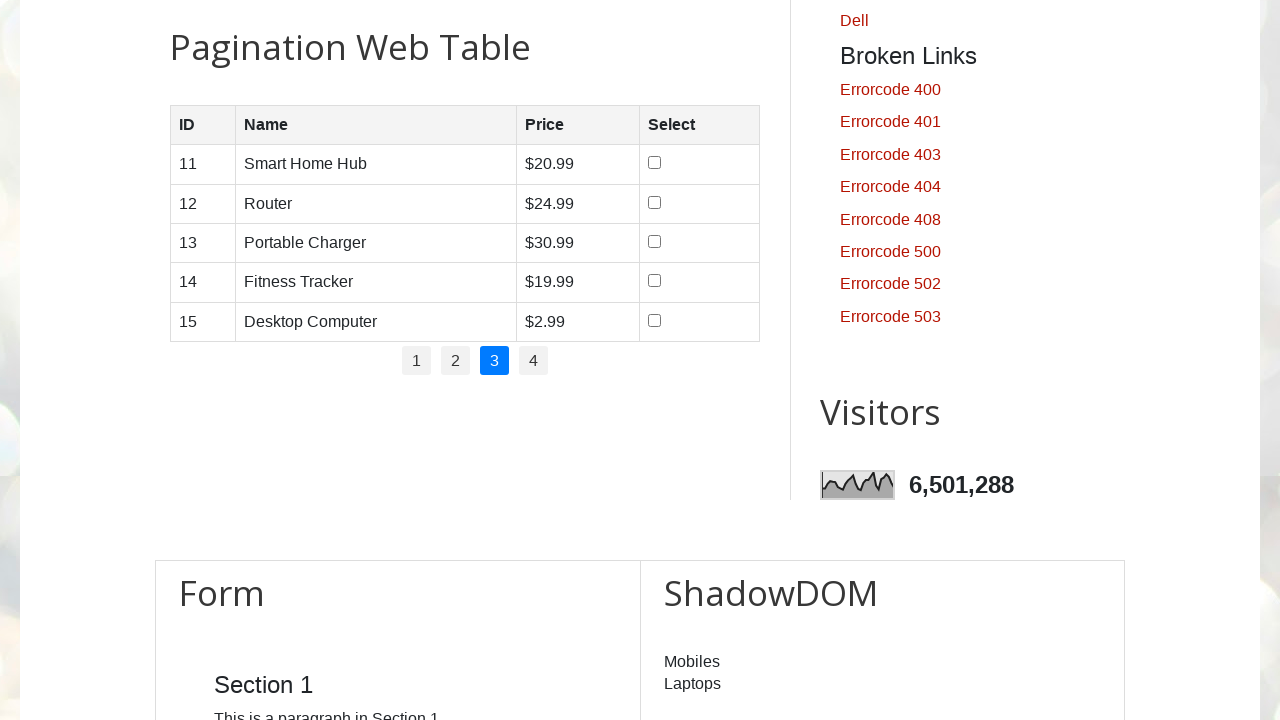

Waited for table content to update on page 3
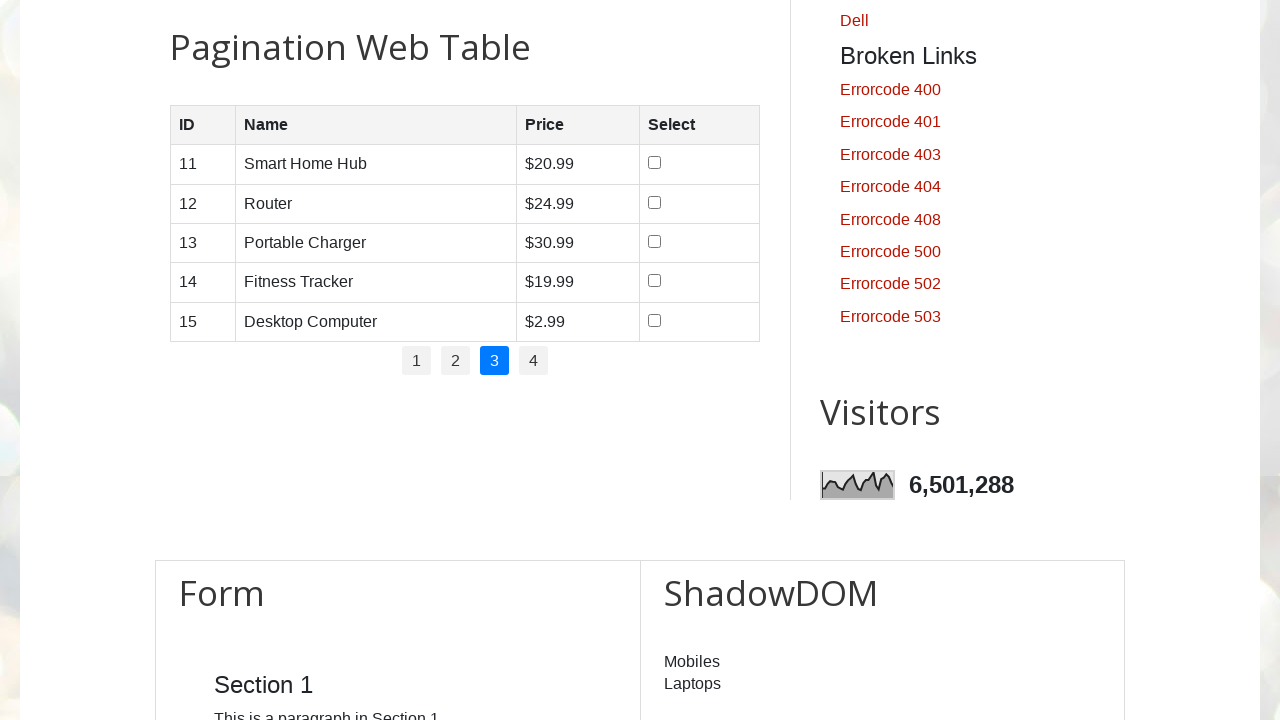

Verified 5 table rows are visible on page 3
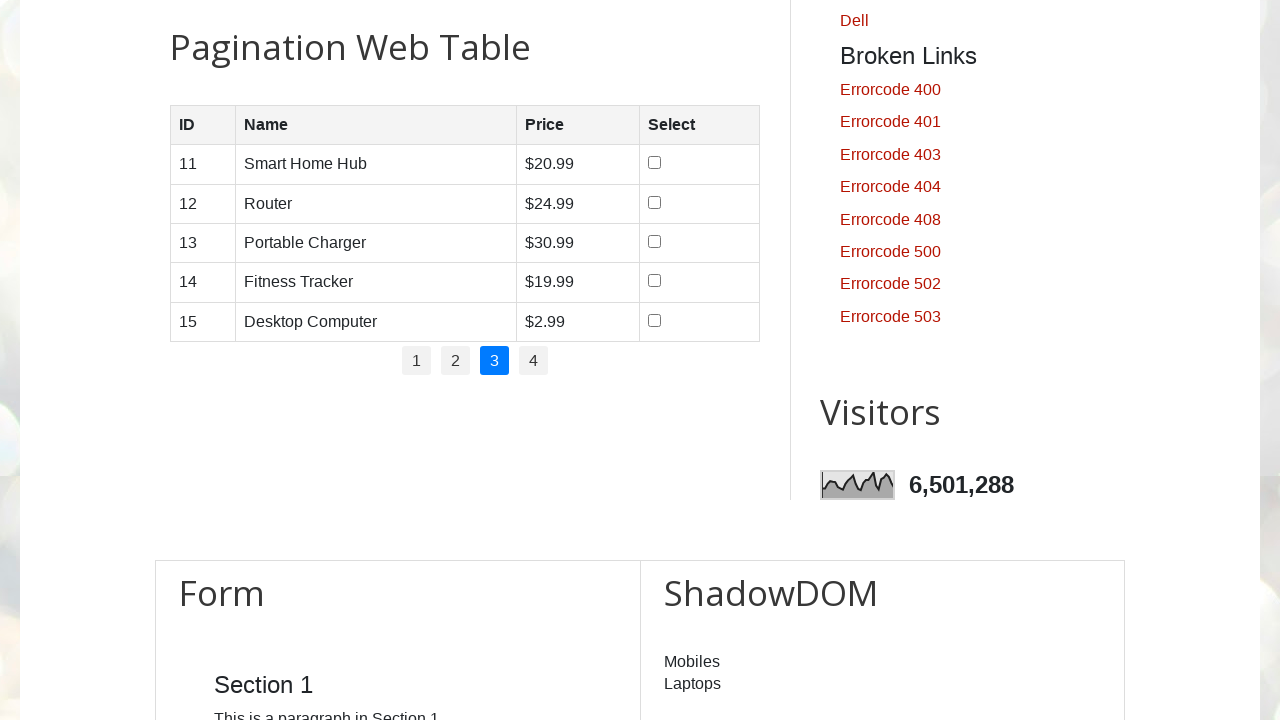

Clicked pagination link to page 4 at (534, 361) on #pagination li a >> nth=3
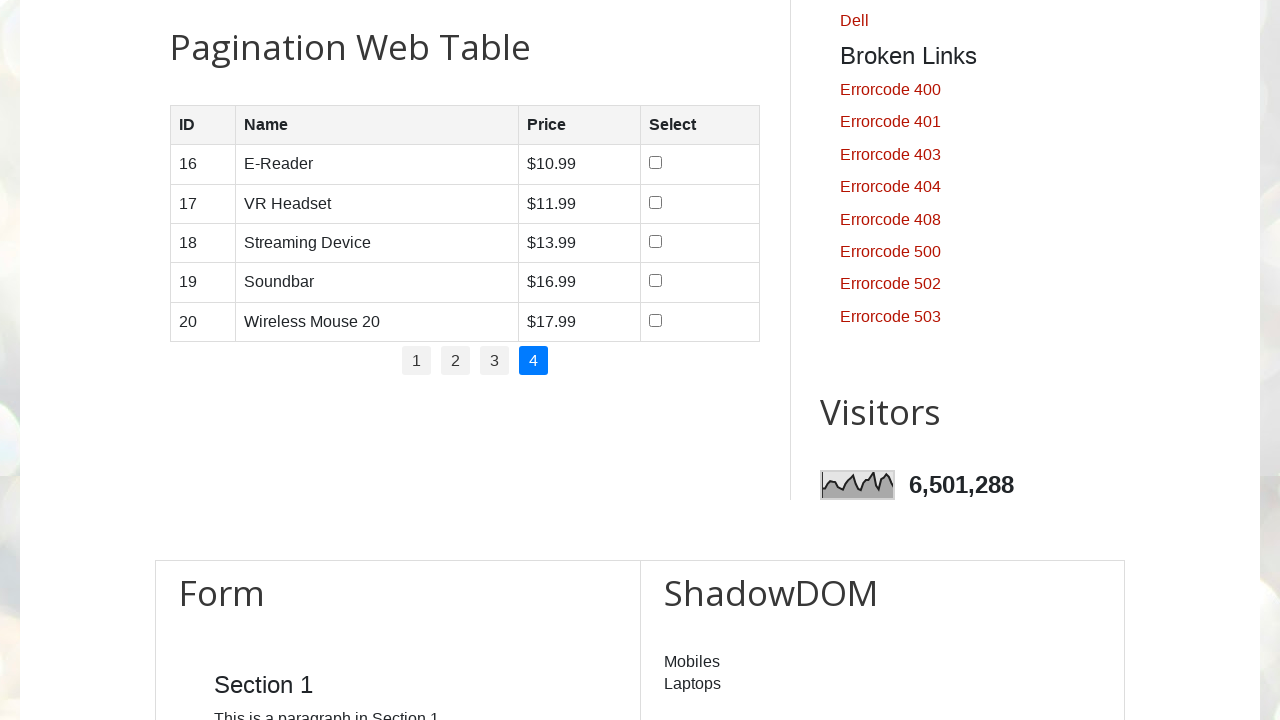

Waited for table content to update on page 4
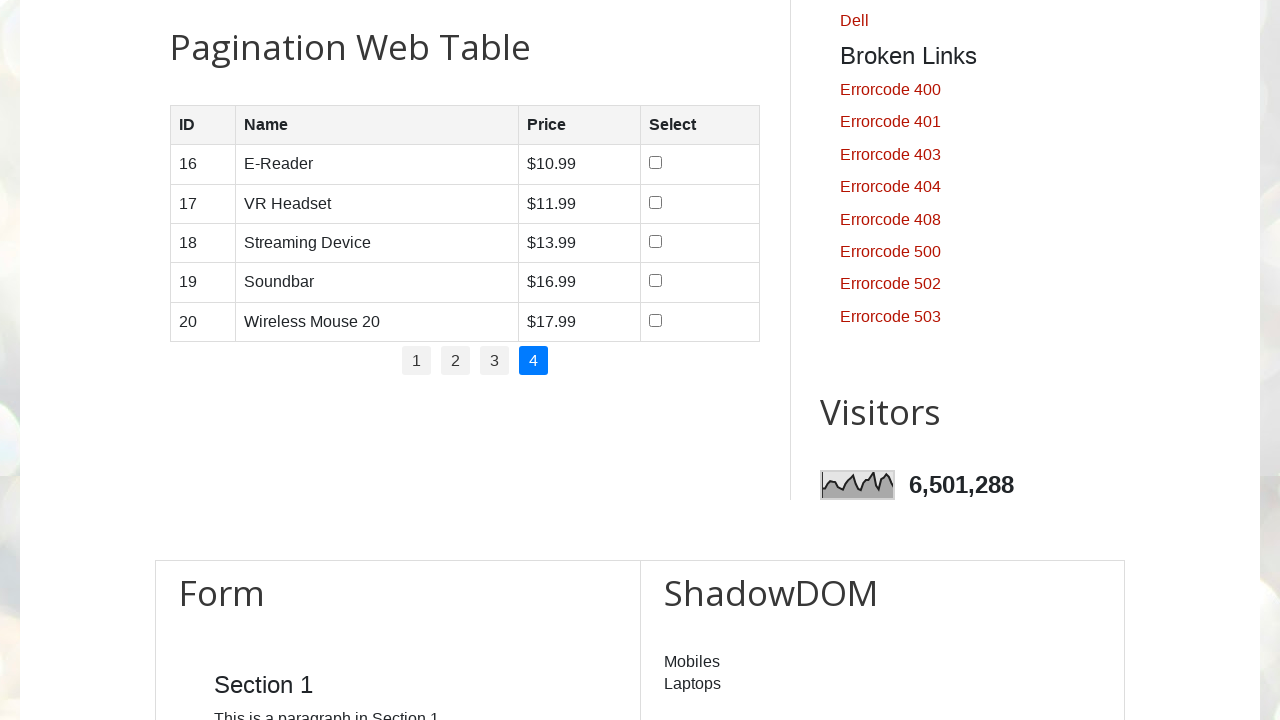

Verified 5 table rows are visible on page 4
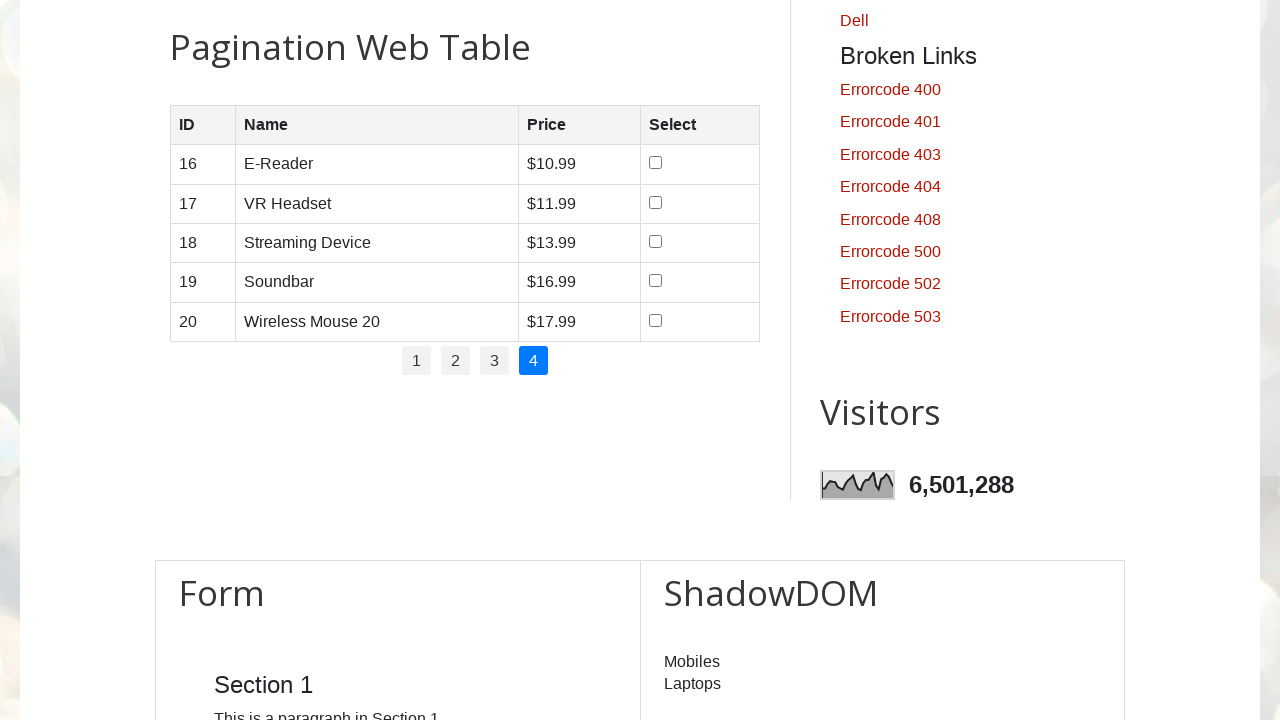

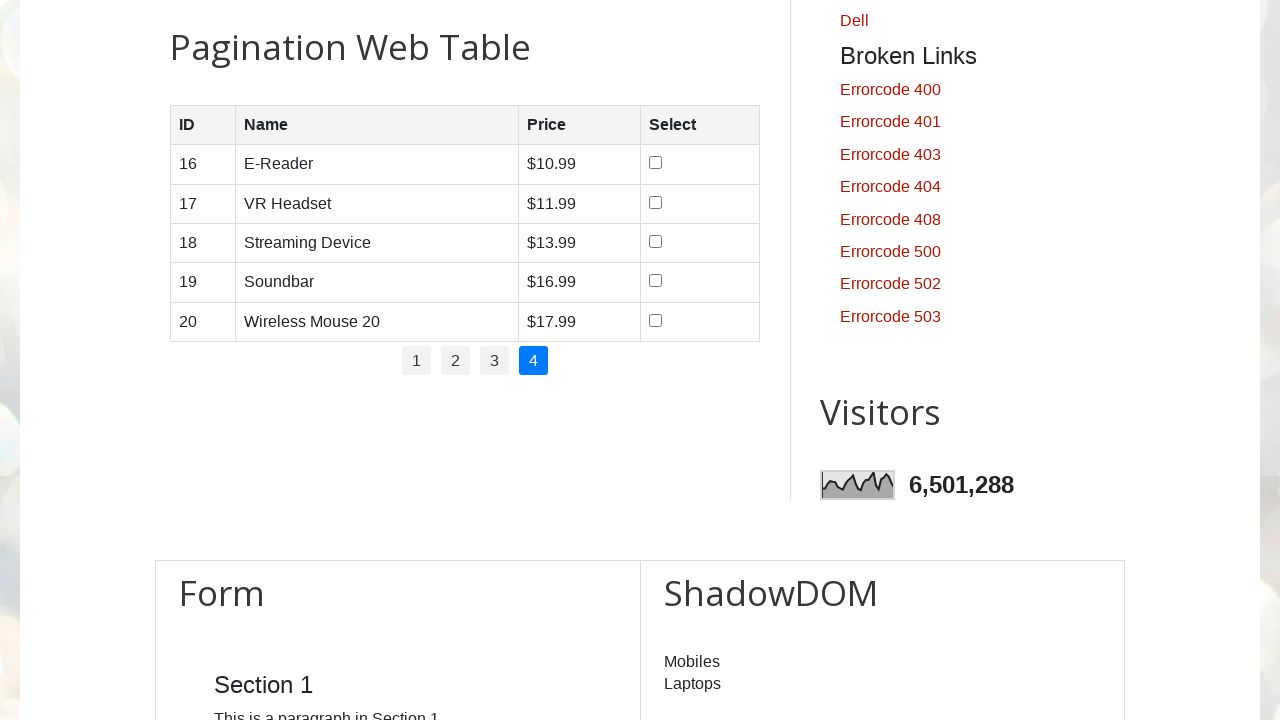